Tests the body fat calculator for females by interacting with the age input field and clicking the calculate button, then verifying the result is displayed.

Starting URL: https://www.calculator.net/body-fat-calculator.html?ctype=metric&csex=f&cage=25&cweightlbs=152&cheightfeet=5&cheightinch=10.5&cneckfeet=1&cneckinch=7.5&cwaistfeet=3&cwaistinch=1.5&chipfeet=2&chipinch=10.5&cweightkgs=70&cheightmeter=178&cneckmeter=50&cwaistmeter=96&chipmeter=92&x=Calculate

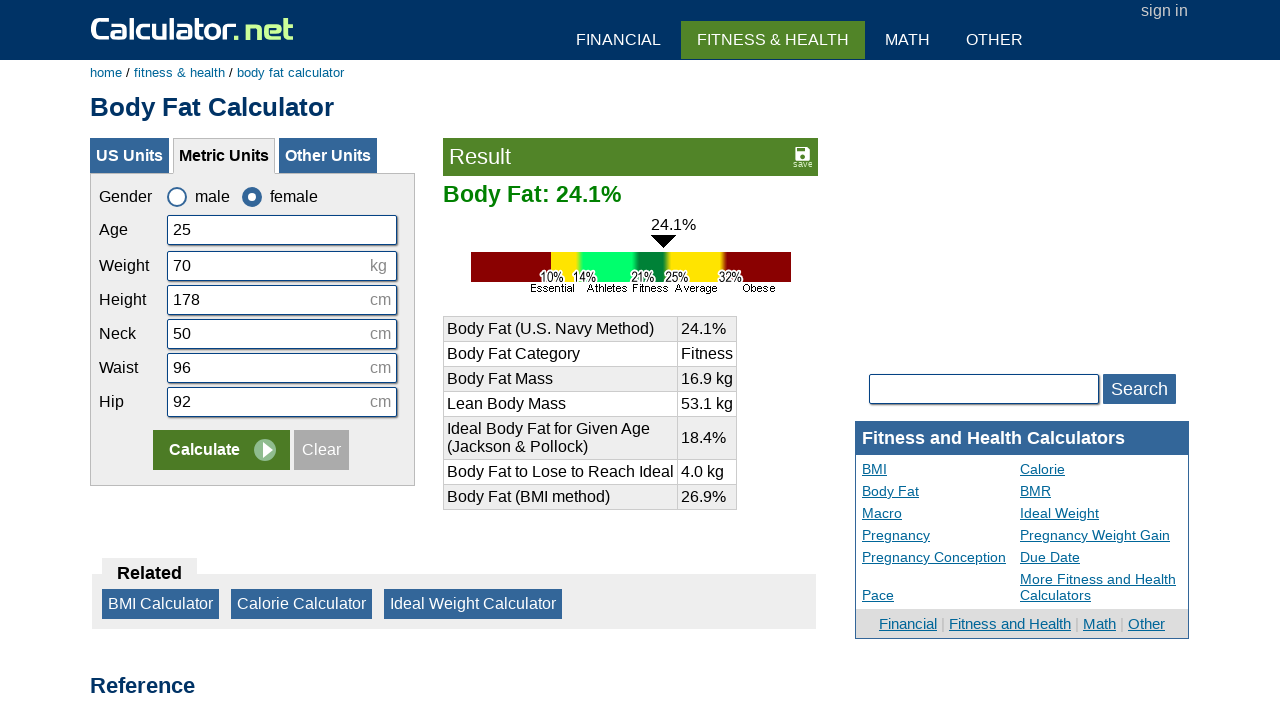

Set viewport size to 550x692
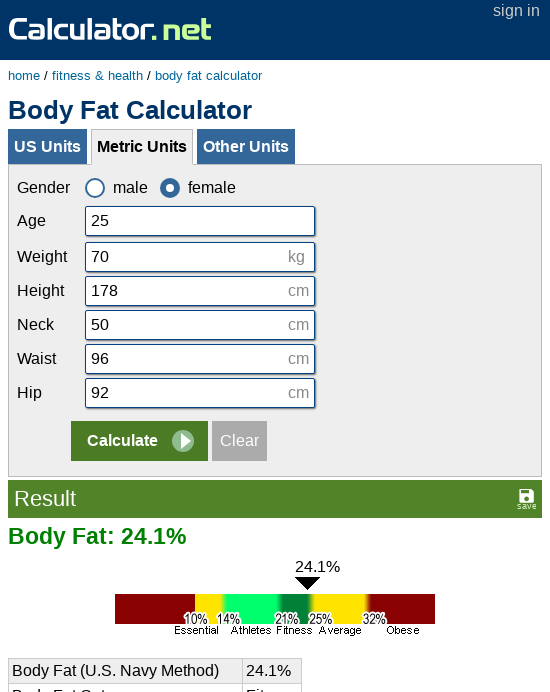

Clicked on age input field at (200, 221) on input[name='cage']
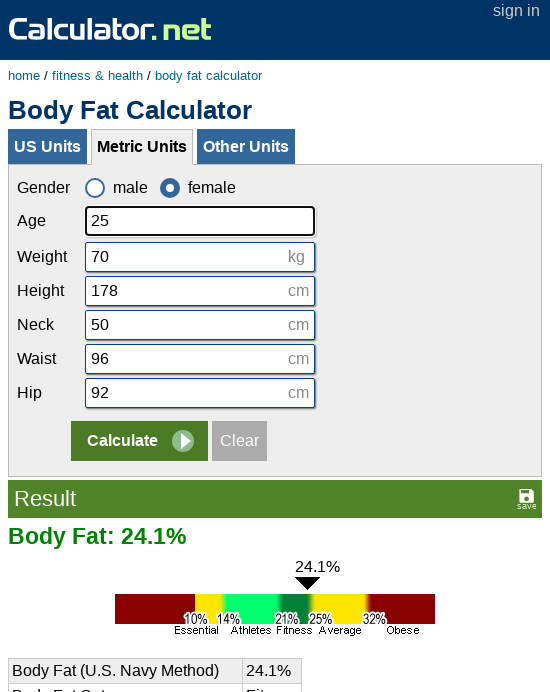

Double-clicked on age input field at (200, 221) on input[name='cage']
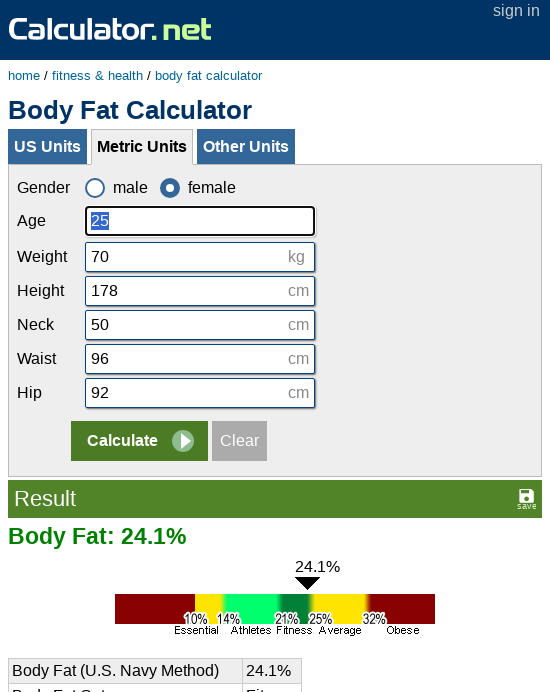

Clicked on age input field again at (200, 221) on input[name='cage']
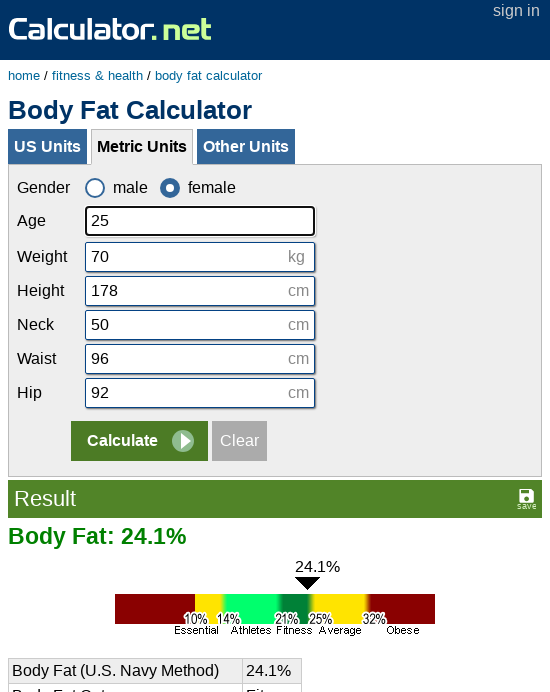

Clicked the Calculate button at (140, 441) on input[name='x']
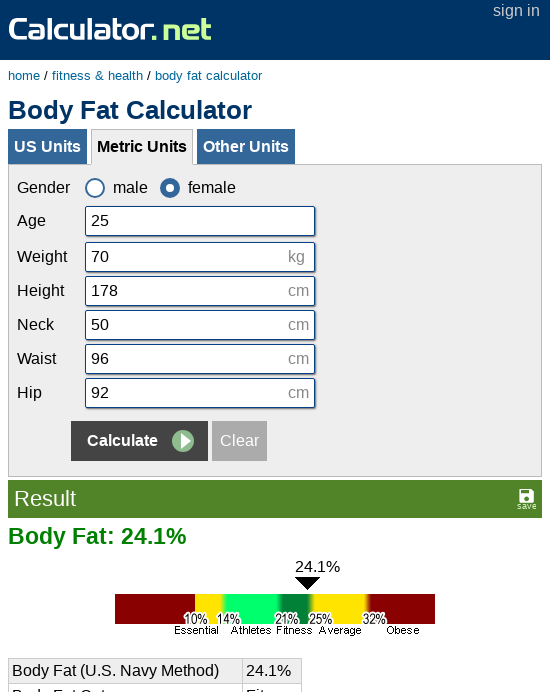

Body fat result displayed successfully
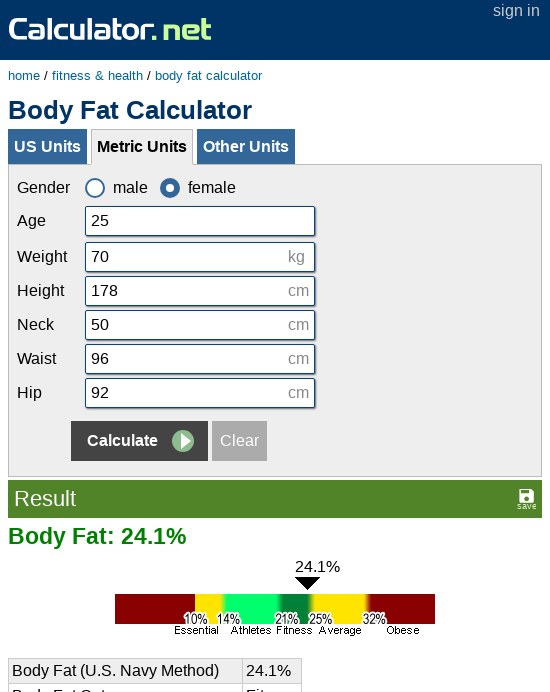

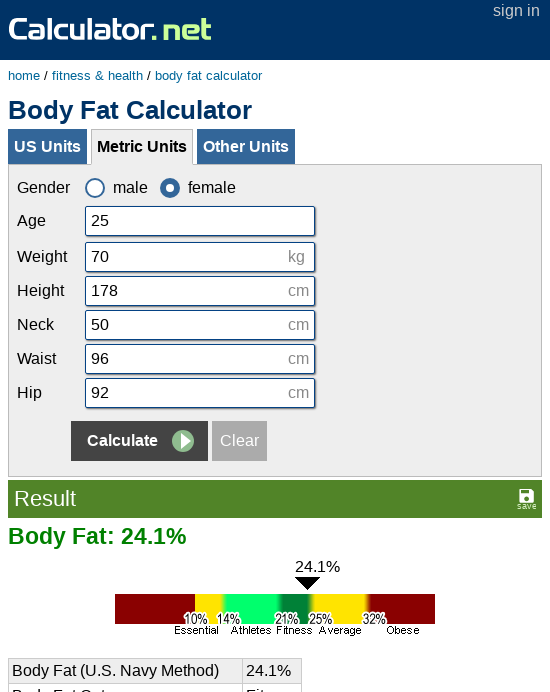